Tests a signup/contact form by filling in first name, last name, and email fields, then submitting the form

Starting URL: https://secure-retreat-92358.herokuapp.com/

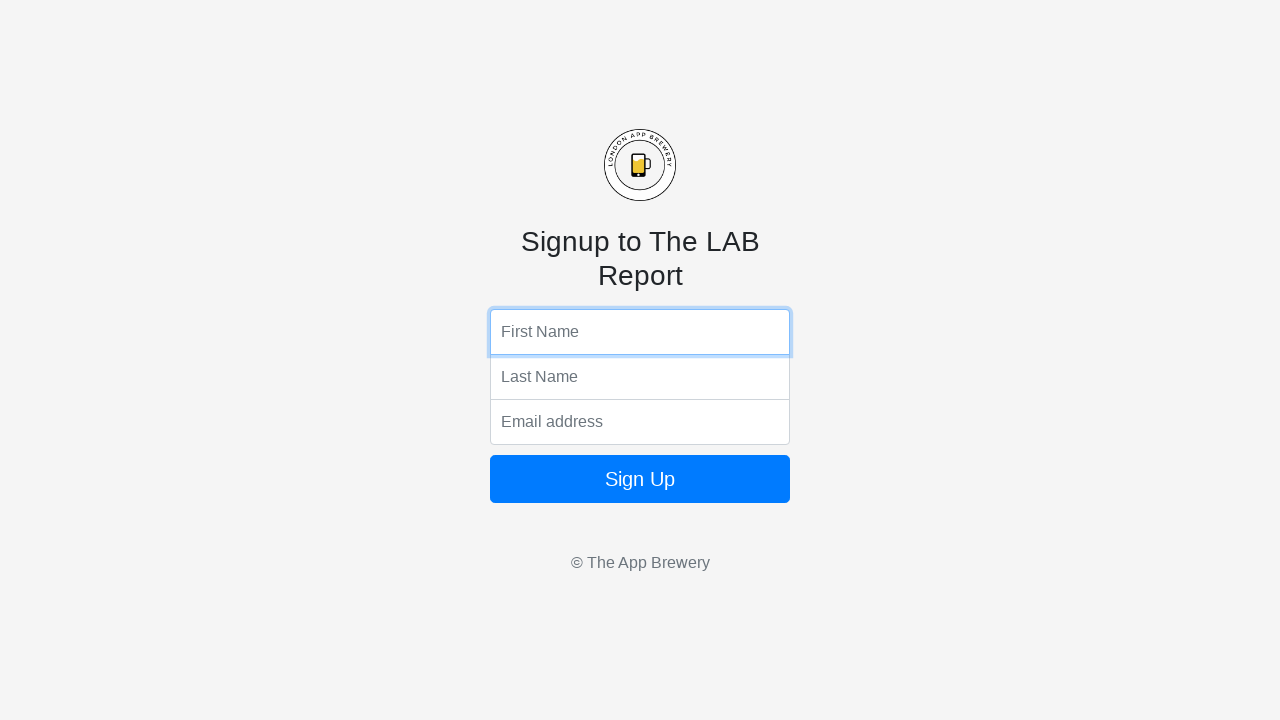

Filled first name field with 'Marcus' on input[name='fName']
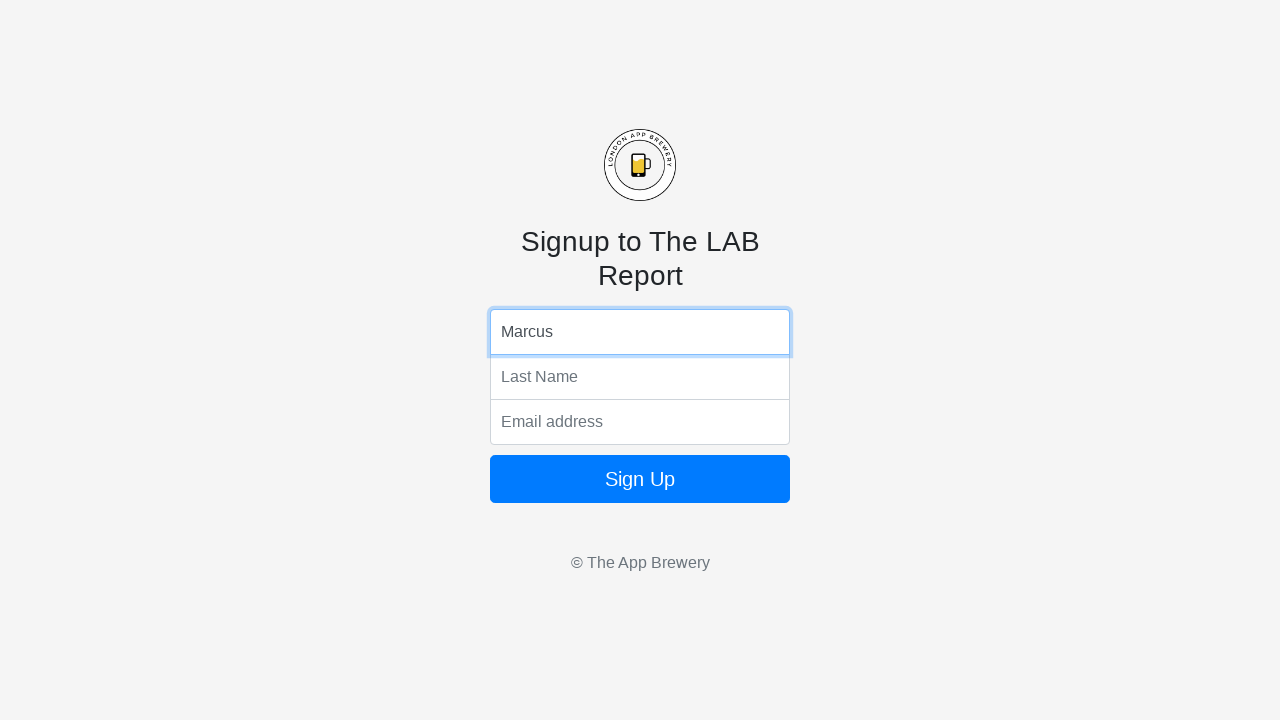

Filled last name field with 'Thompson' on input[name='lName']
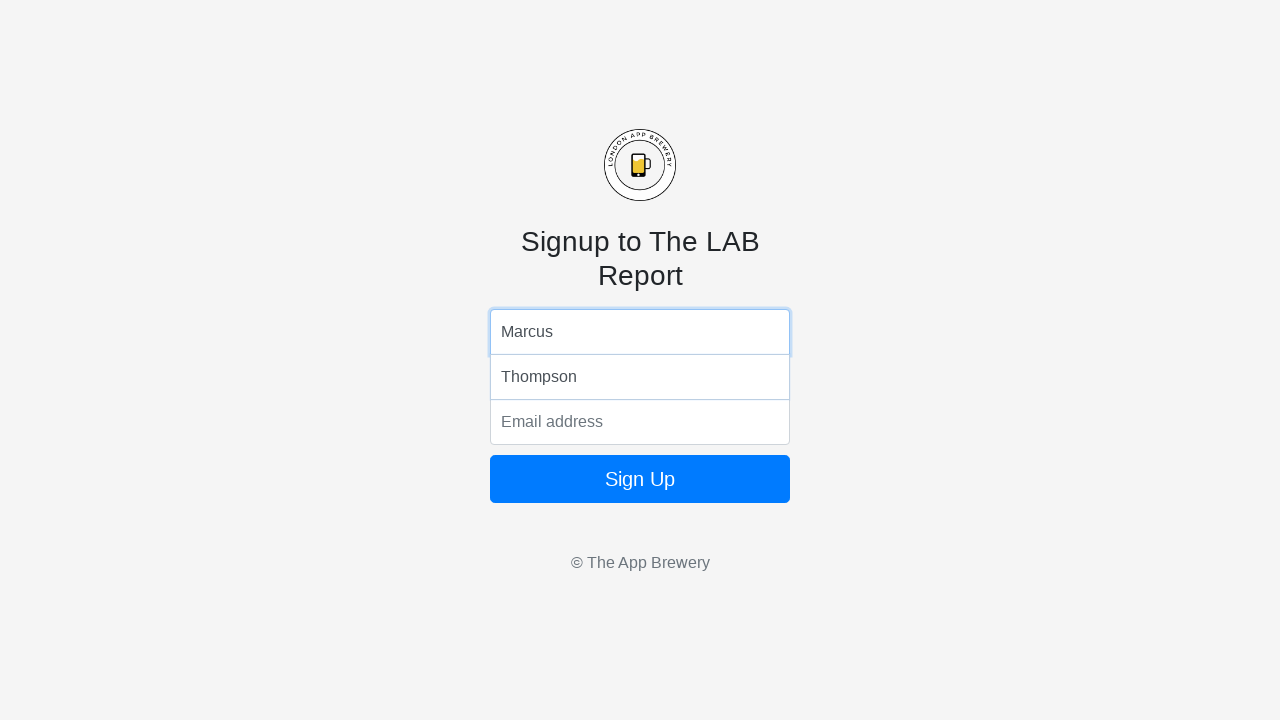

Filled email field with 'marcus.thompson@example.com' on input[name='email']
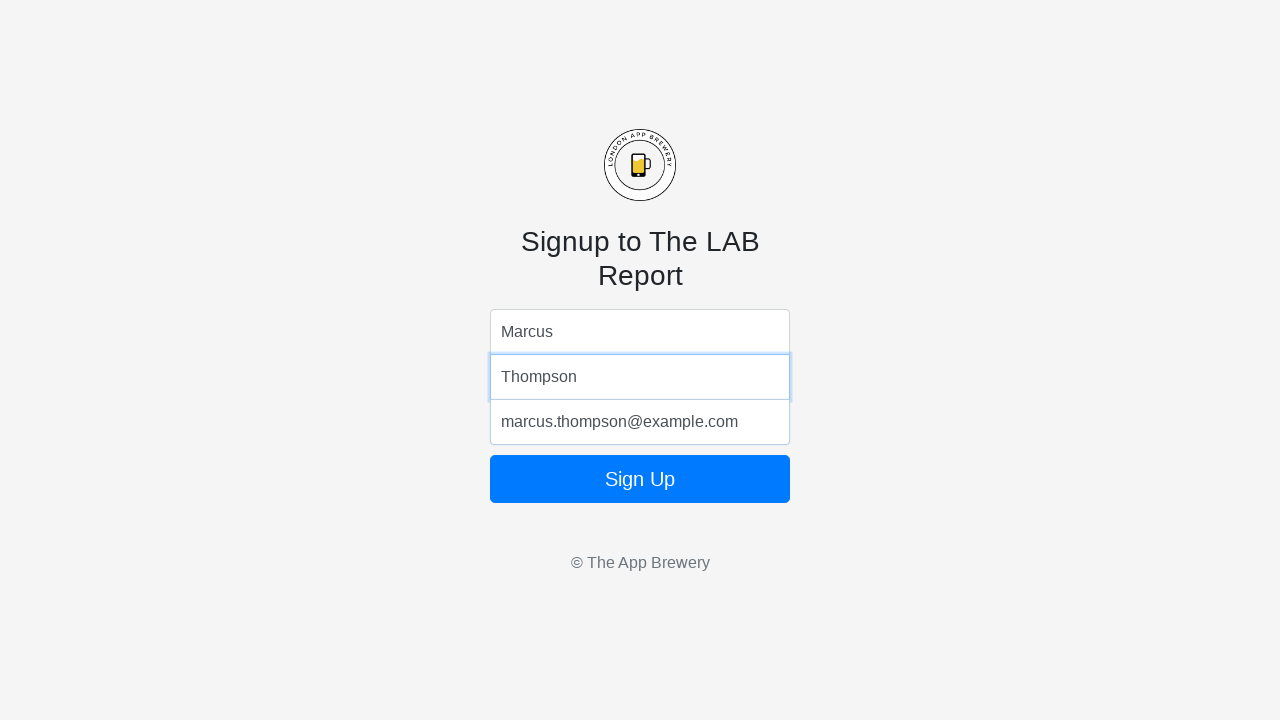

Clicked submit button to submit the form at (640, 479) on .btn
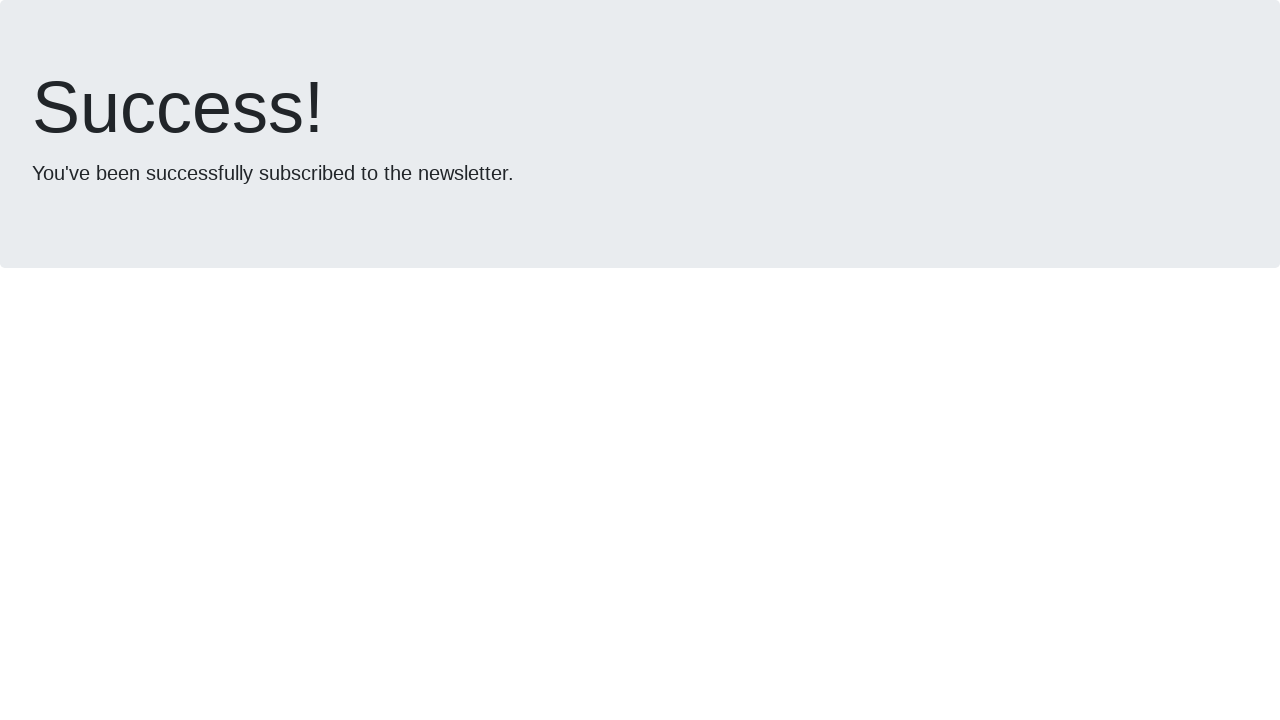

Waited 2 seconds for form submission to complete
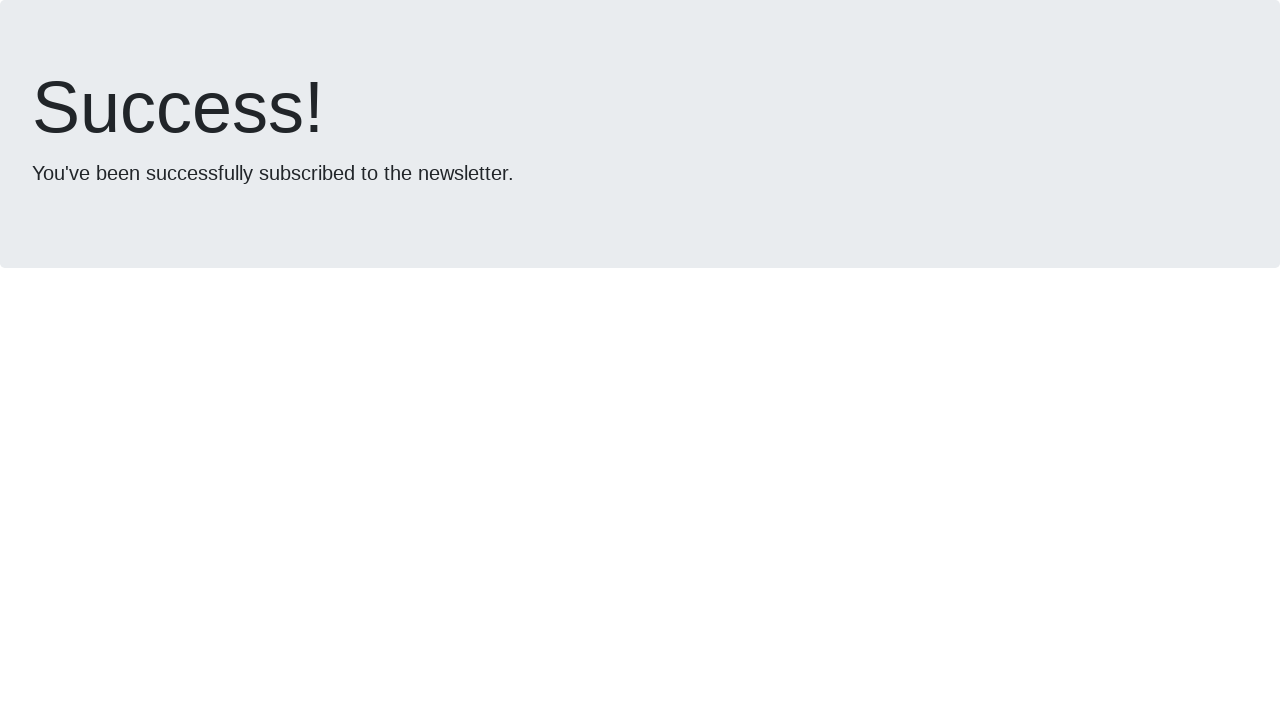

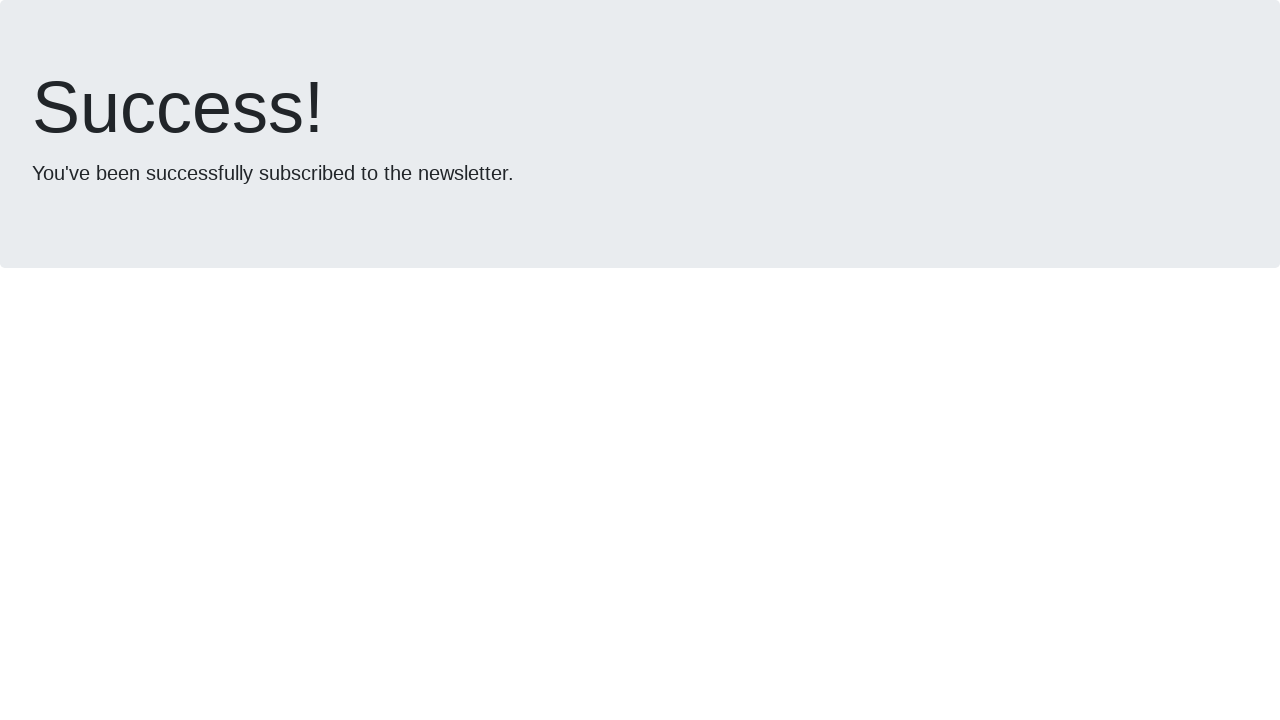